Tests dropdown selection functionality by selecting "Option 1" from a dropdown menu on a public test page

Starting URL: https://the-internet.herokuapp.com/dropdown

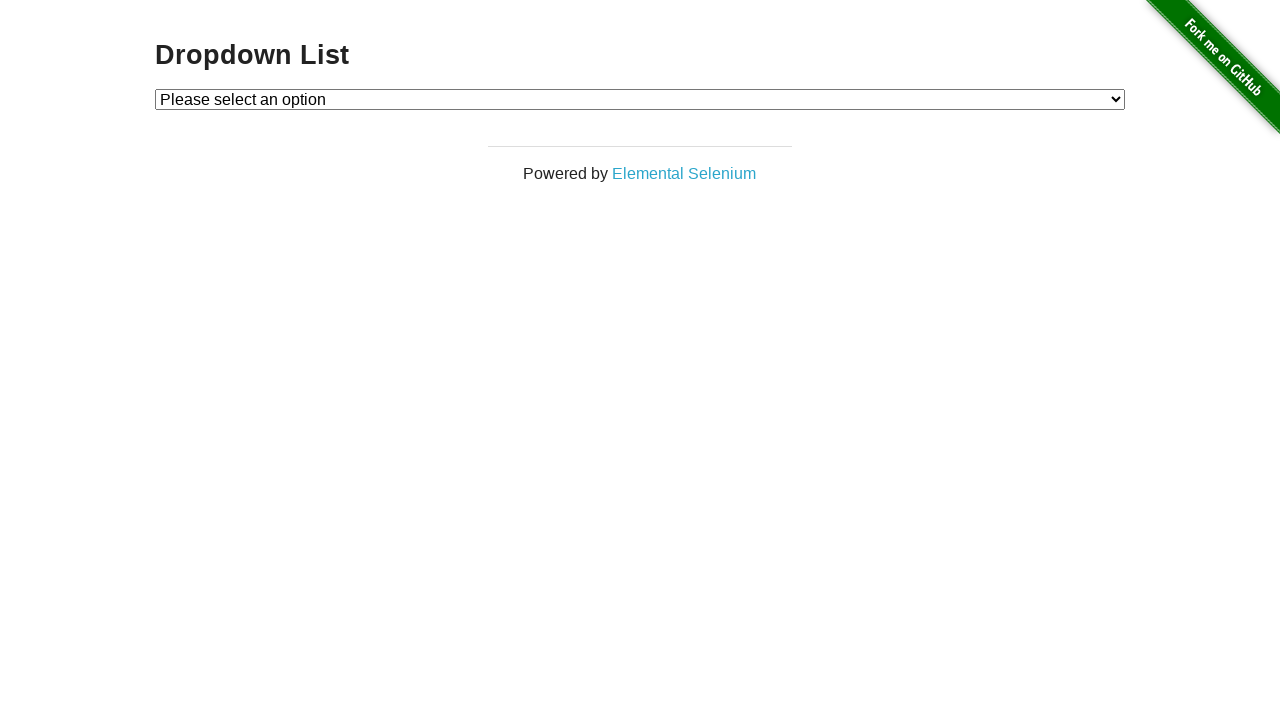

Selected 'Option 1' from the dropdown menu on #dropdown
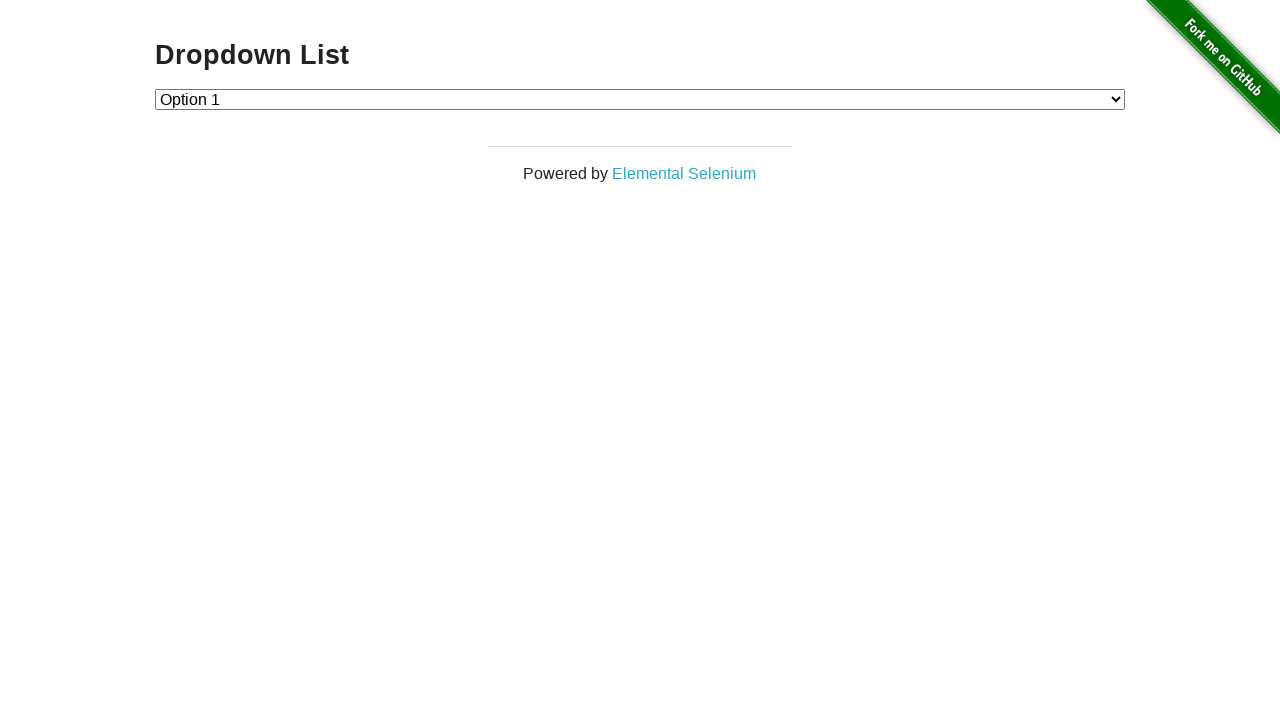

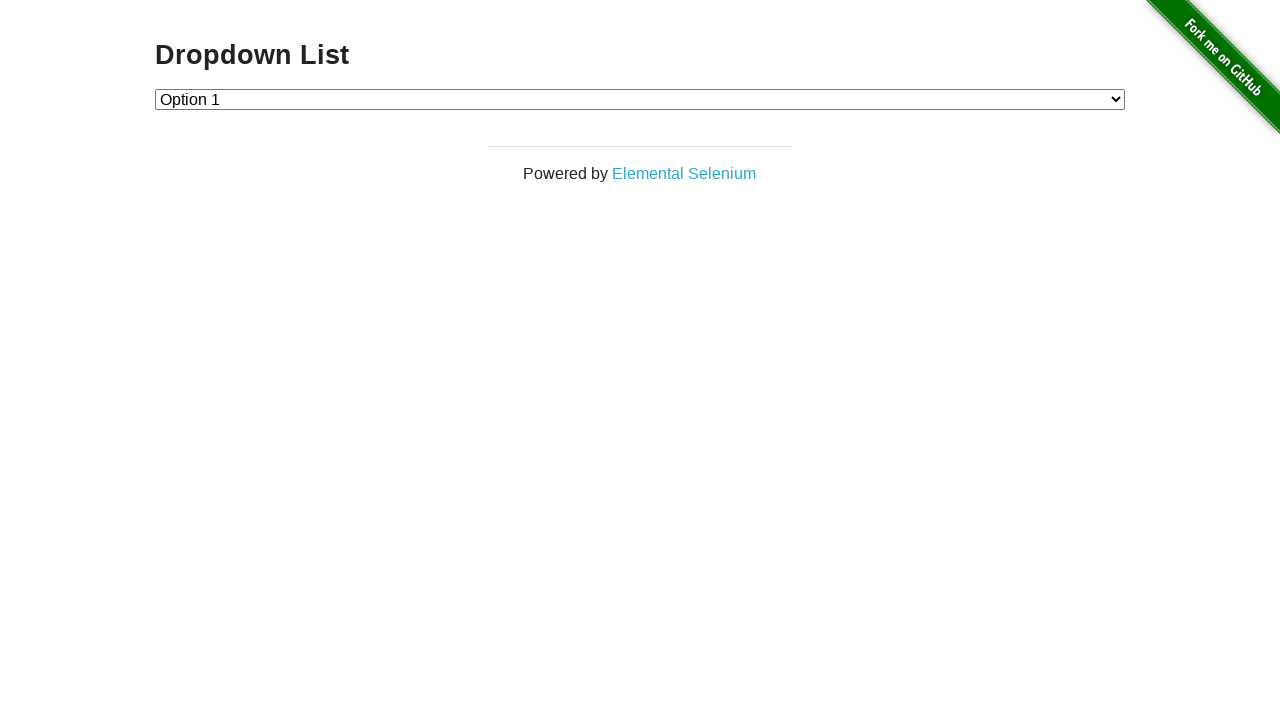